Tests double-click functionality by entering text in a field and performing a double-click action on a button

Starting URL: https://testautomationpractice.blogspot.com/

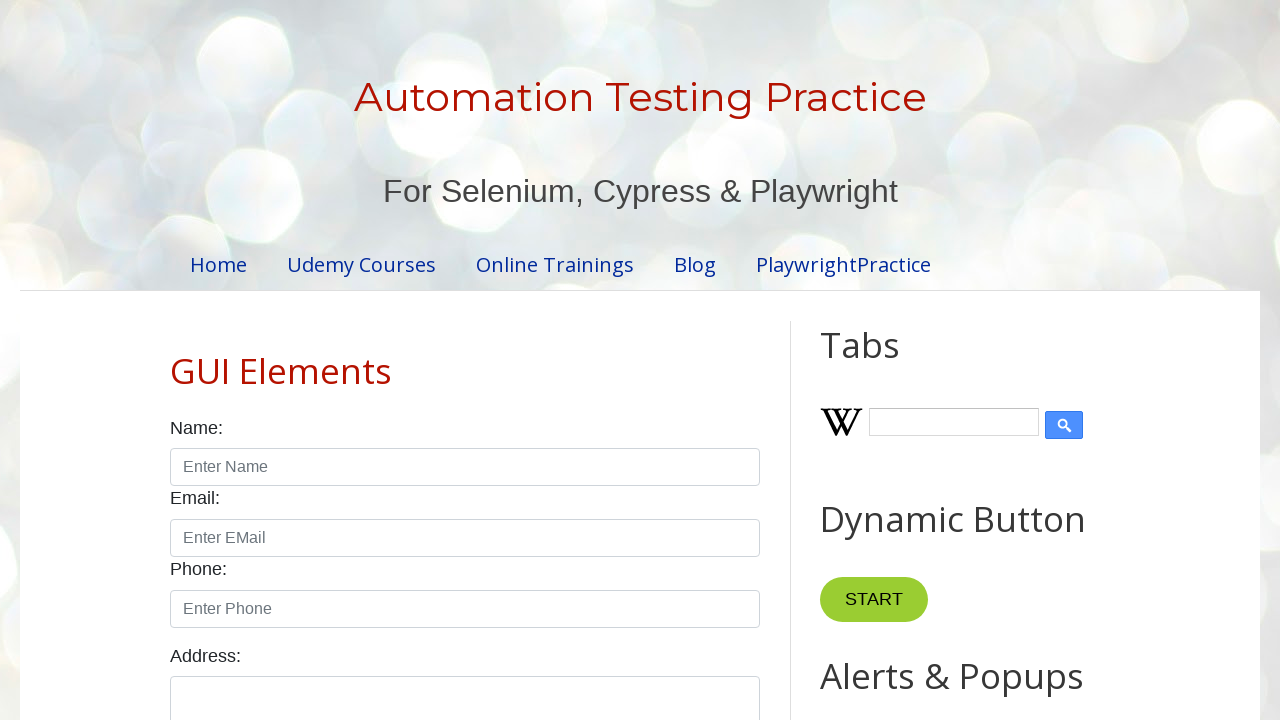

Verified page title is 'Automation Testing Practice'
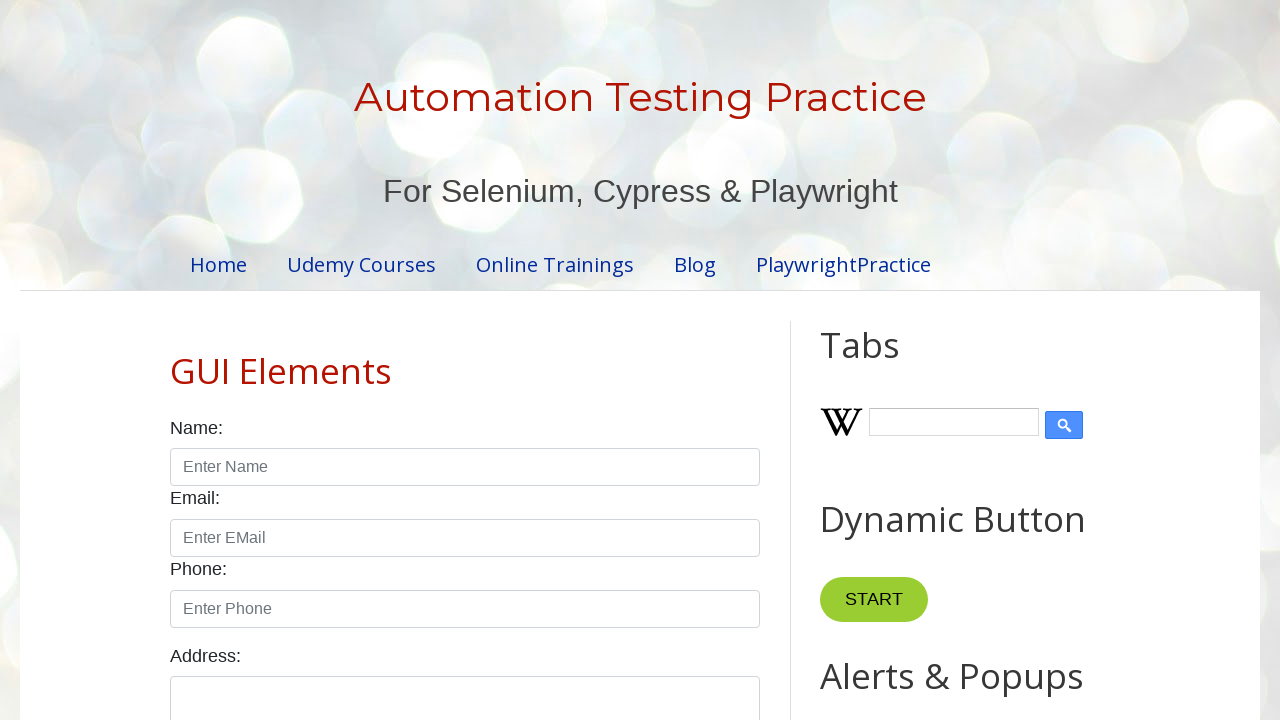

Cleared the text field on #field1
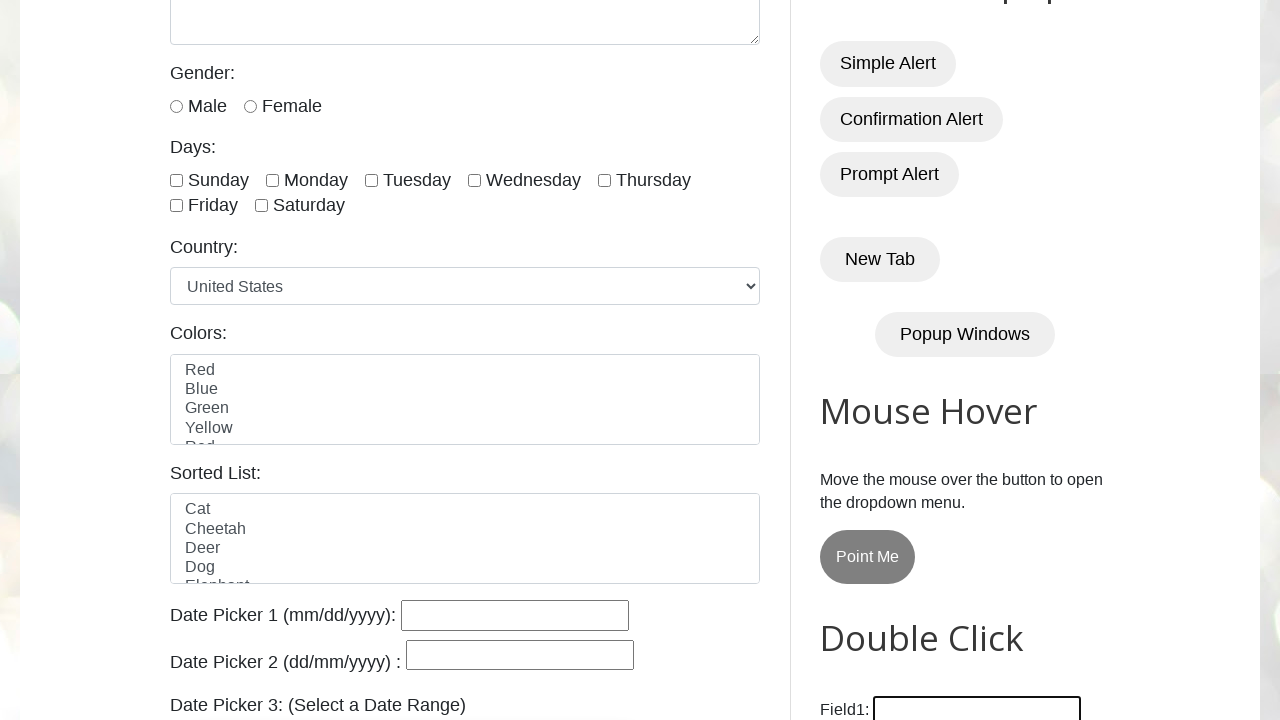

Filled text field with 'arun' on #field1
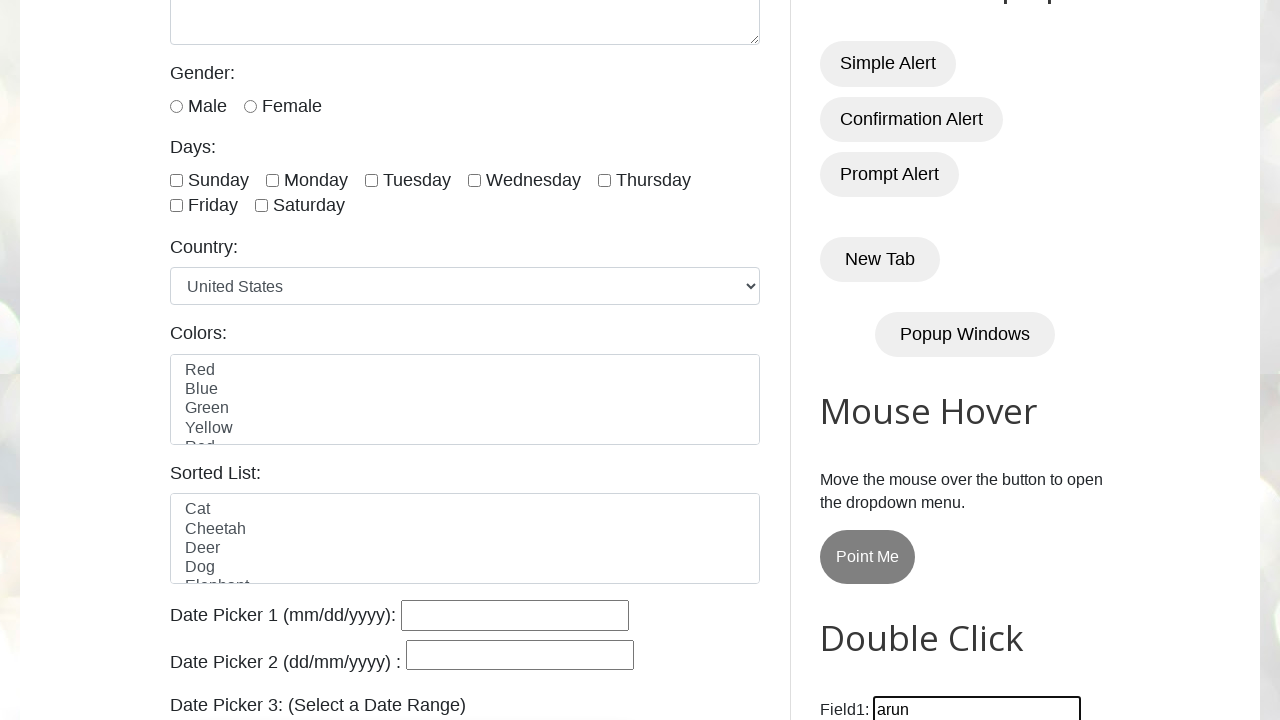

Double-clicked the button with ondblclick='myFunction1()' at (885, 360) on xpath=//*[@ondblclick='myFunction1()']
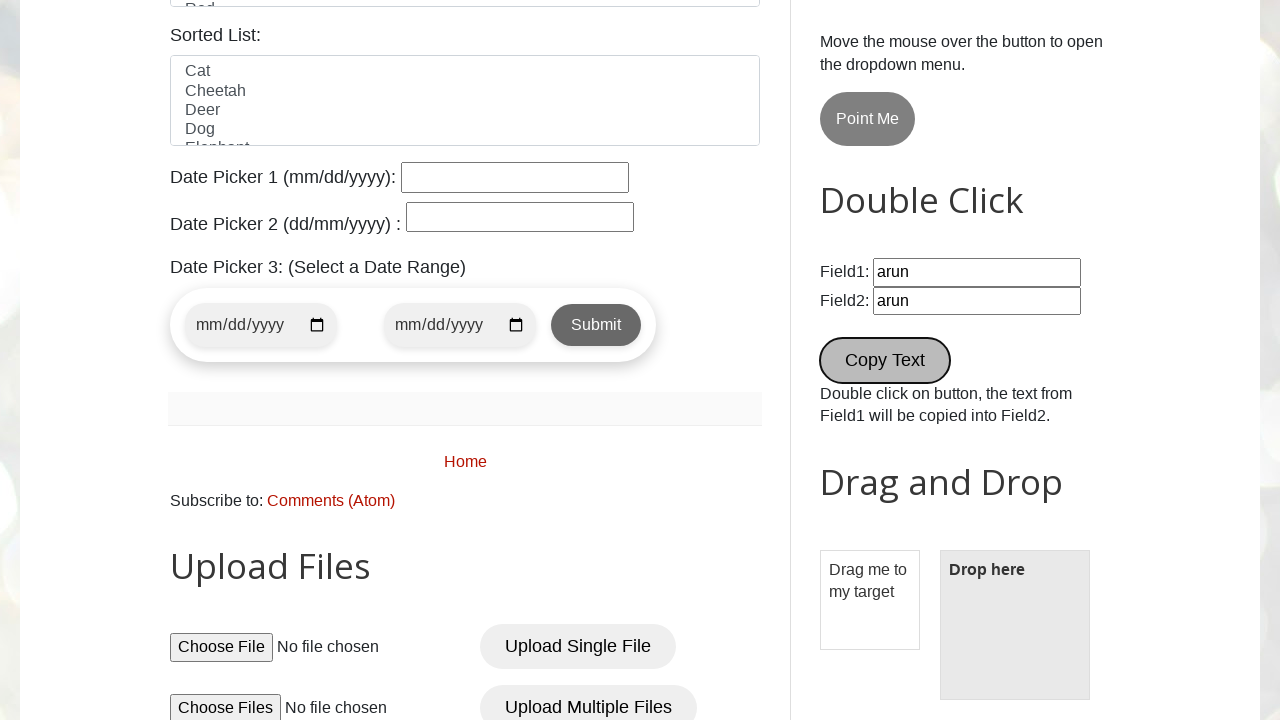

Waited 5000ms for double-click action to complete
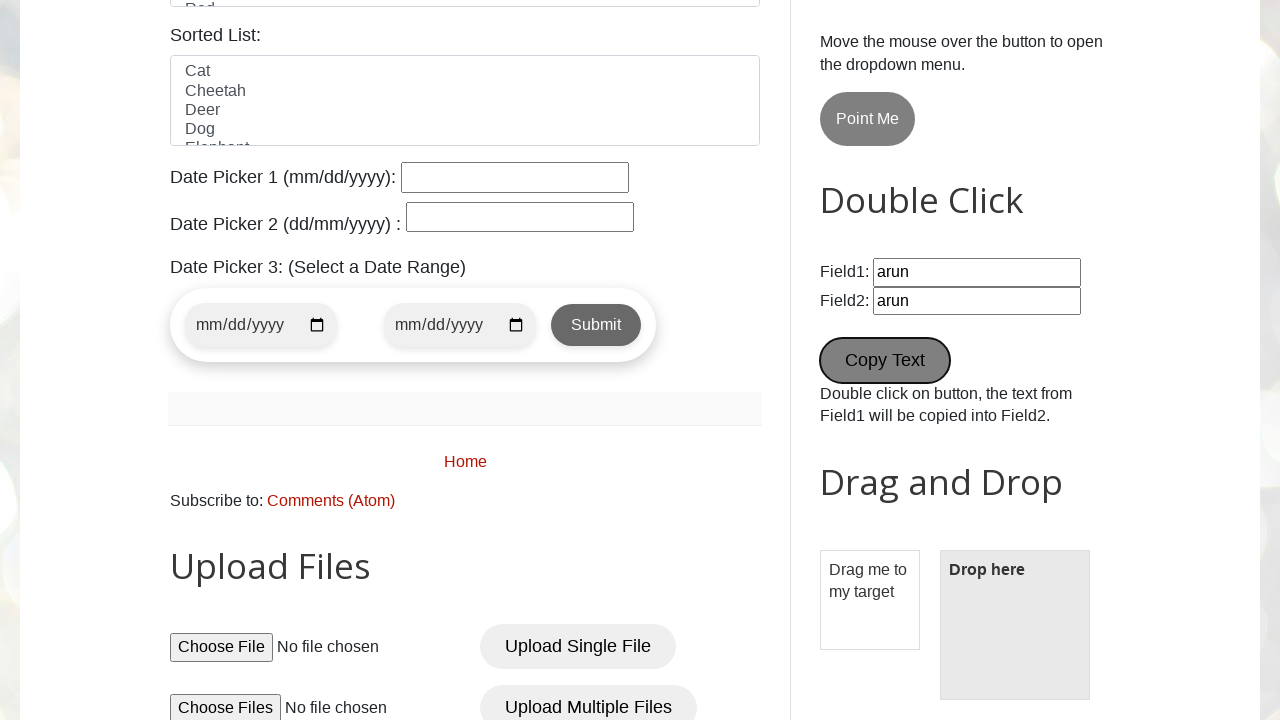

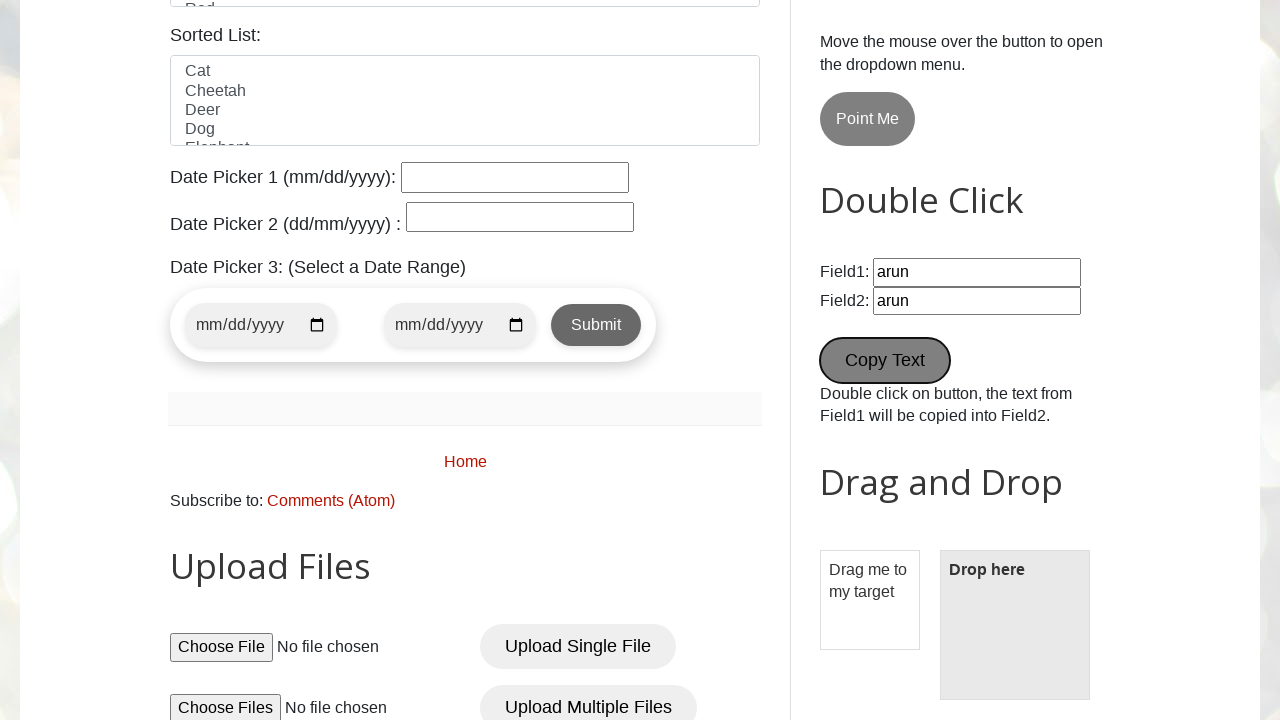